Tests that the OrangeHRM demo site loads correctly by verifying the page title contains "Orange"

Starting URL: https://opensource-demo.orangehrmlive.com

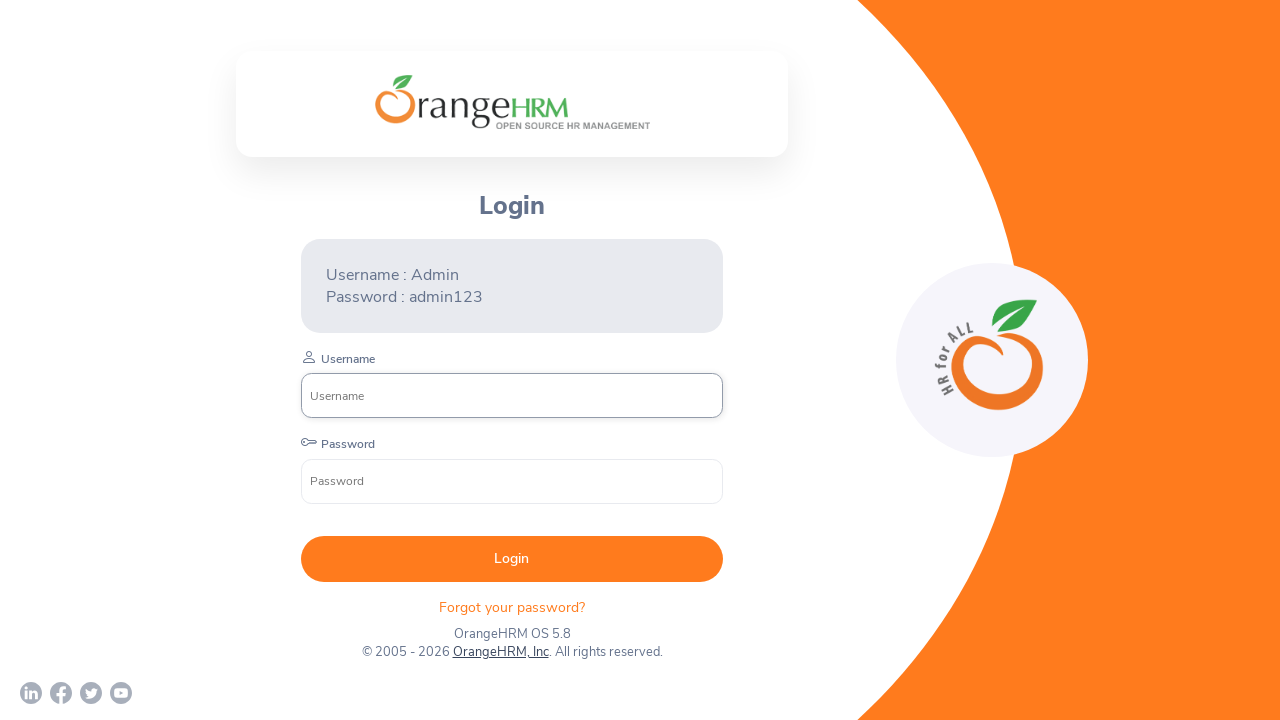

Waited for page to reach domcontentloaded state
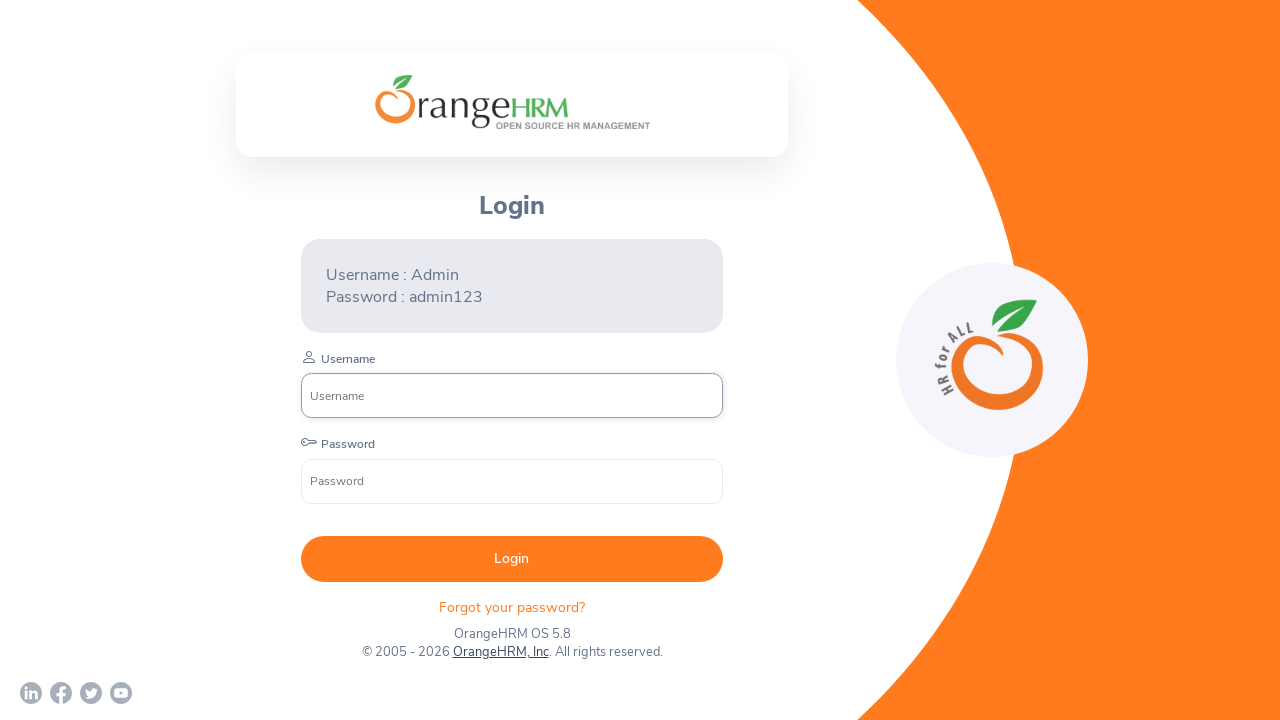

Verified page title contains 'Orange'
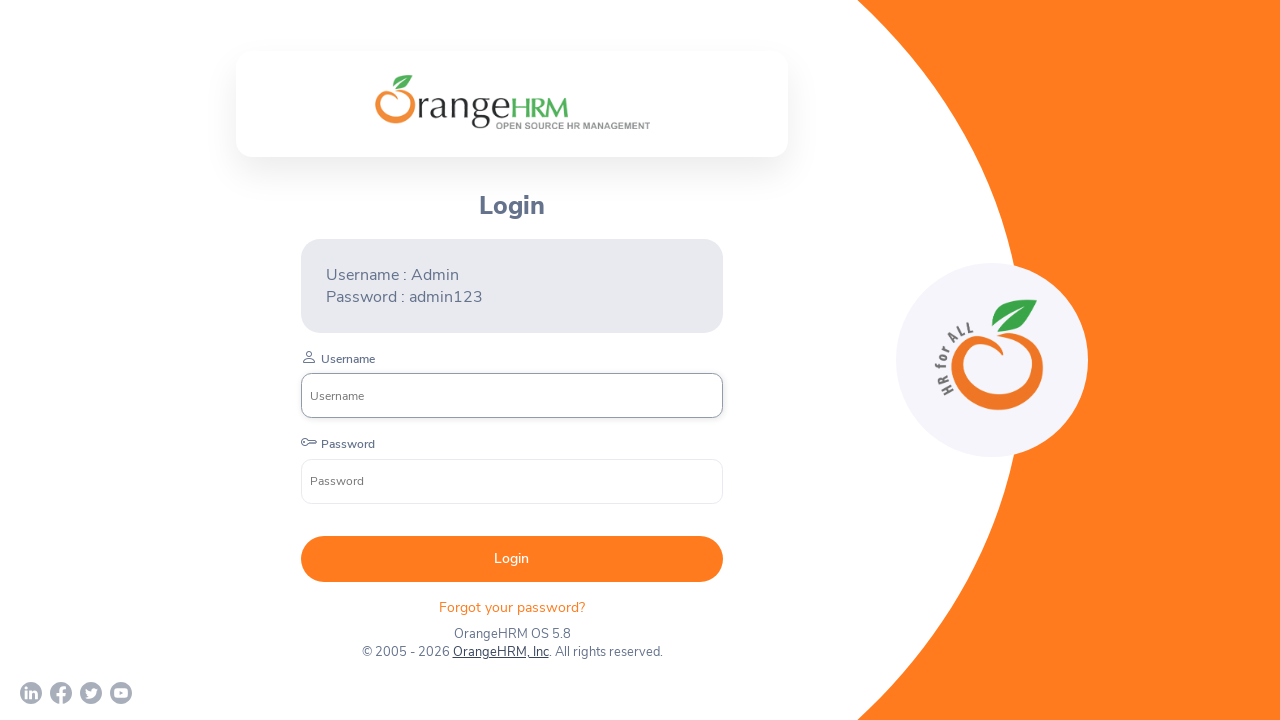

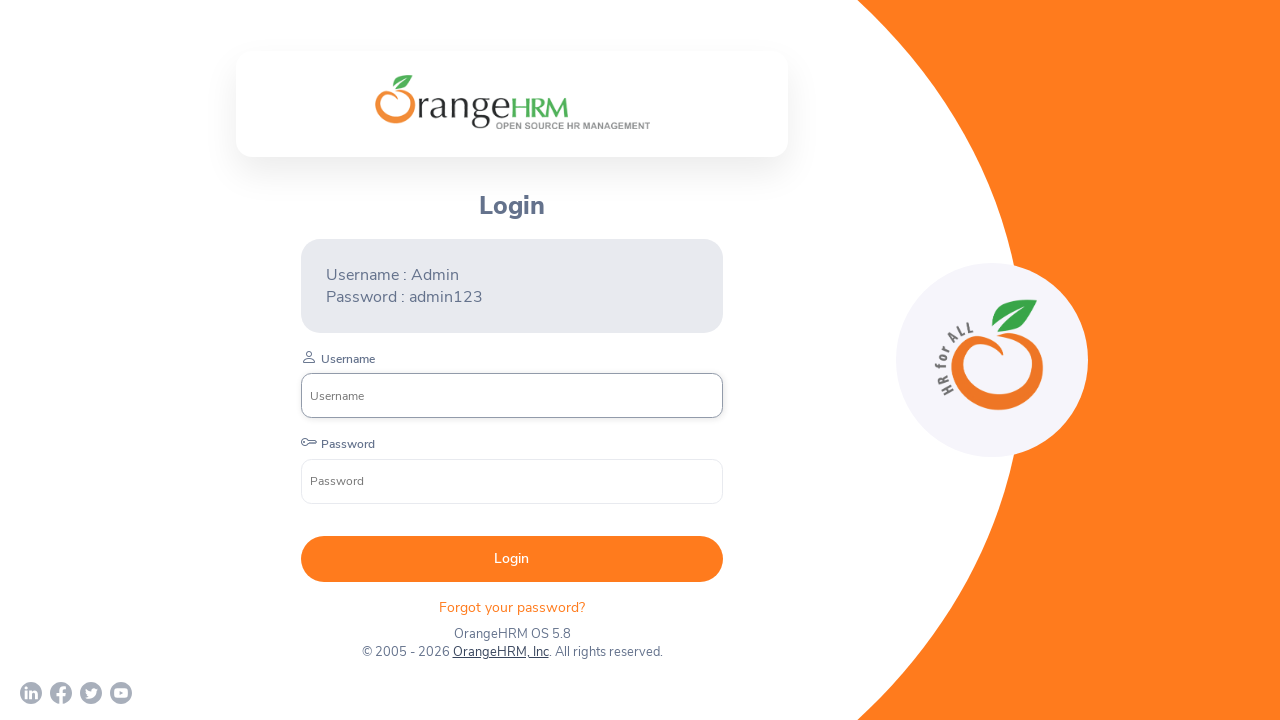